Tests the progress bar functionality by starting it, waiting for it to reach 100%, and verifying the result text shows completion

Starting URL: http://uitestingplayground.com/

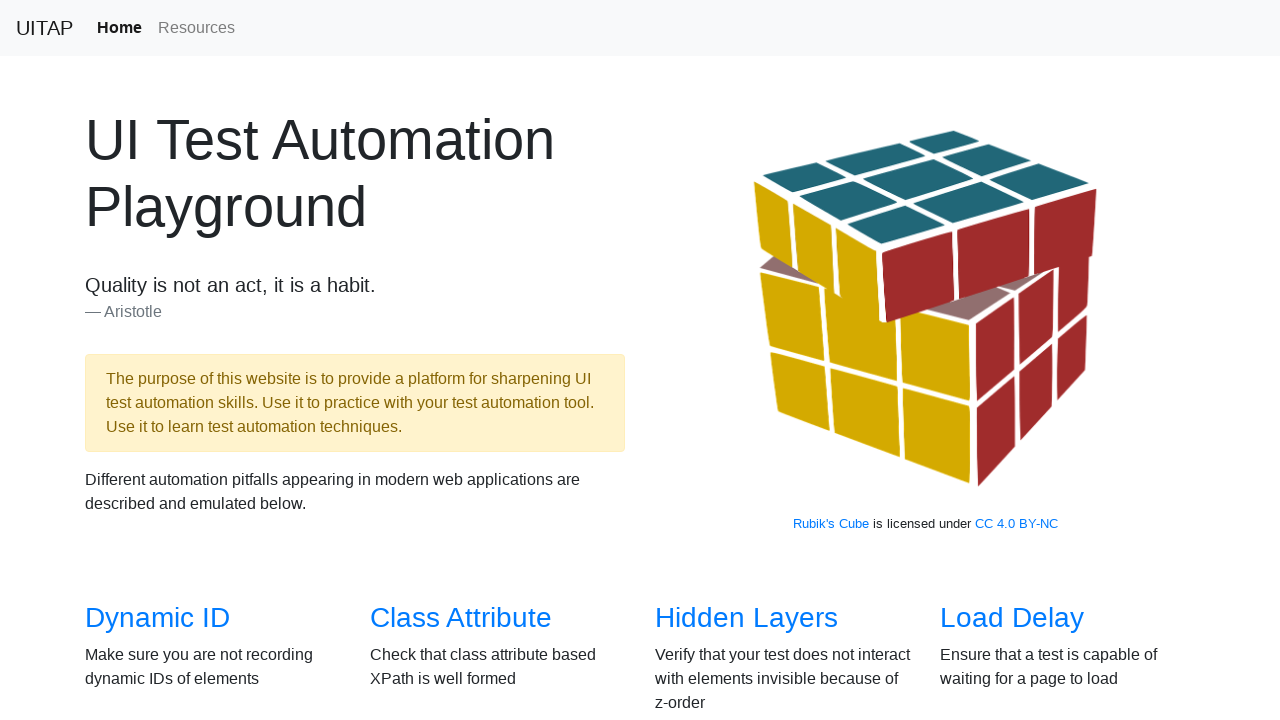

Clicked on Progress Bar link from homepage at (1022, 361) on a[href='/progressbar']
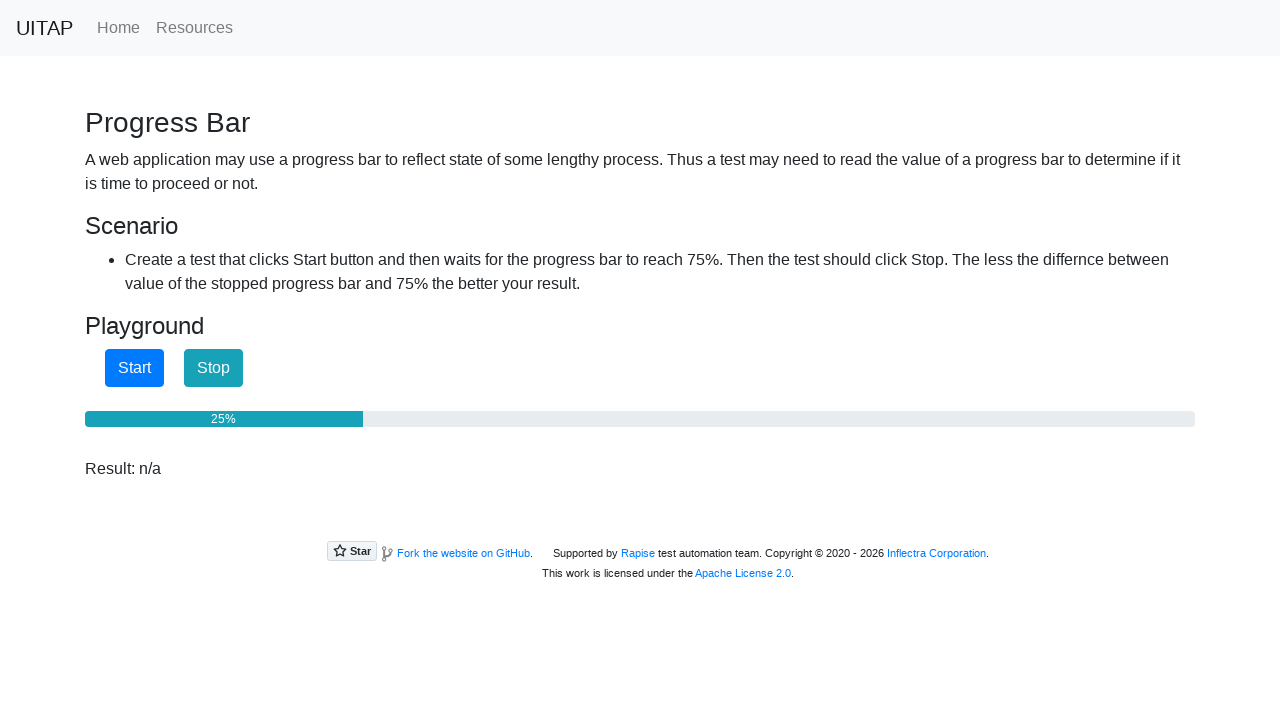

Verified URL contains 'progressbar'
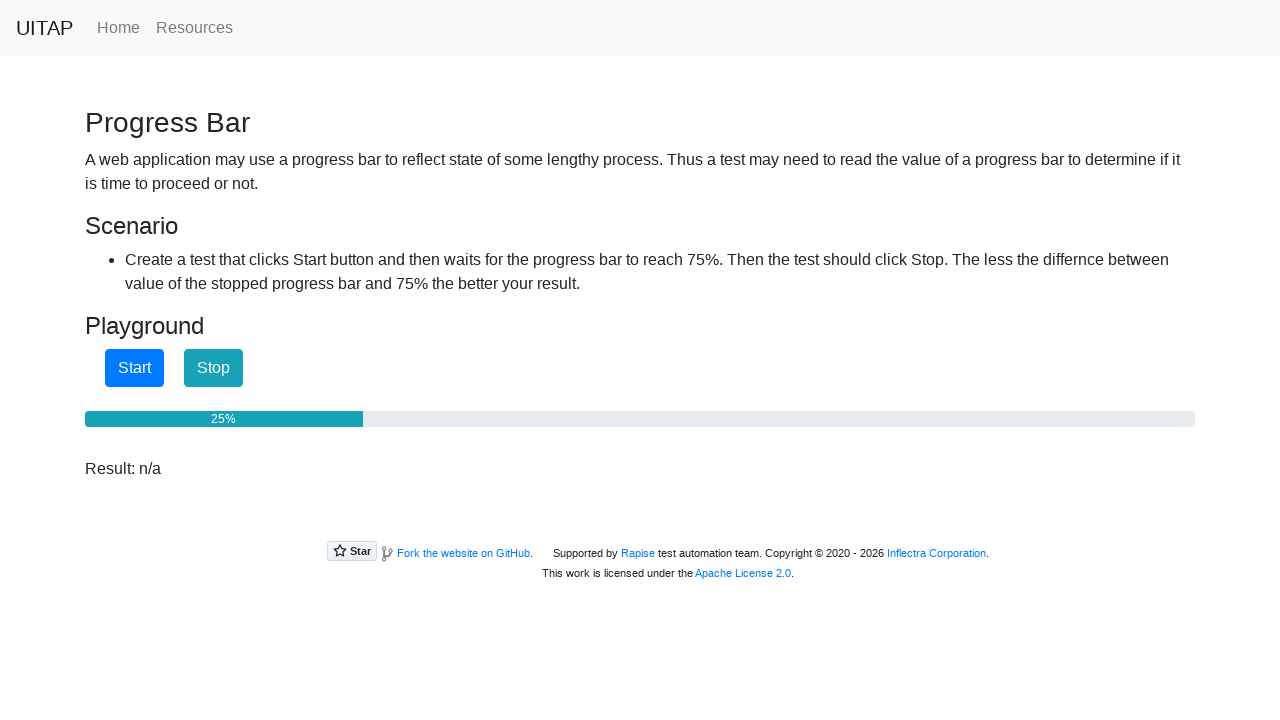

Verified progress bar element is visible
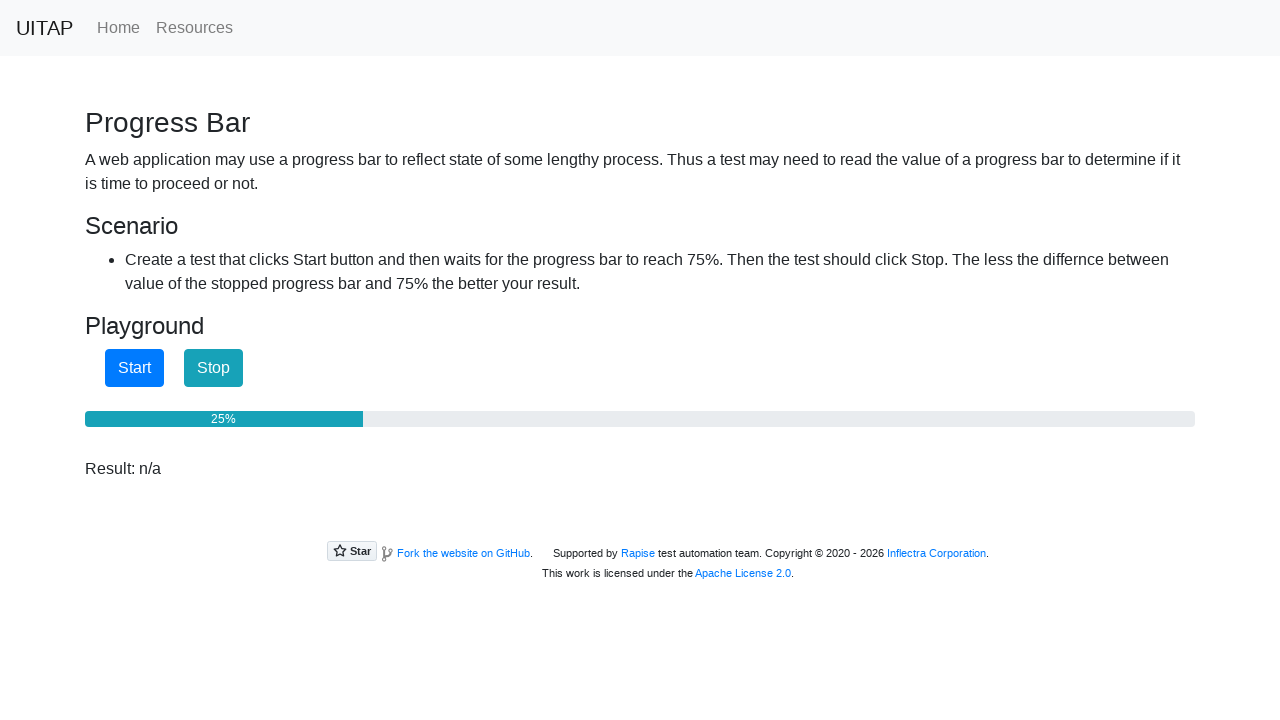

Verified initial result text shows 'Result: n/a'
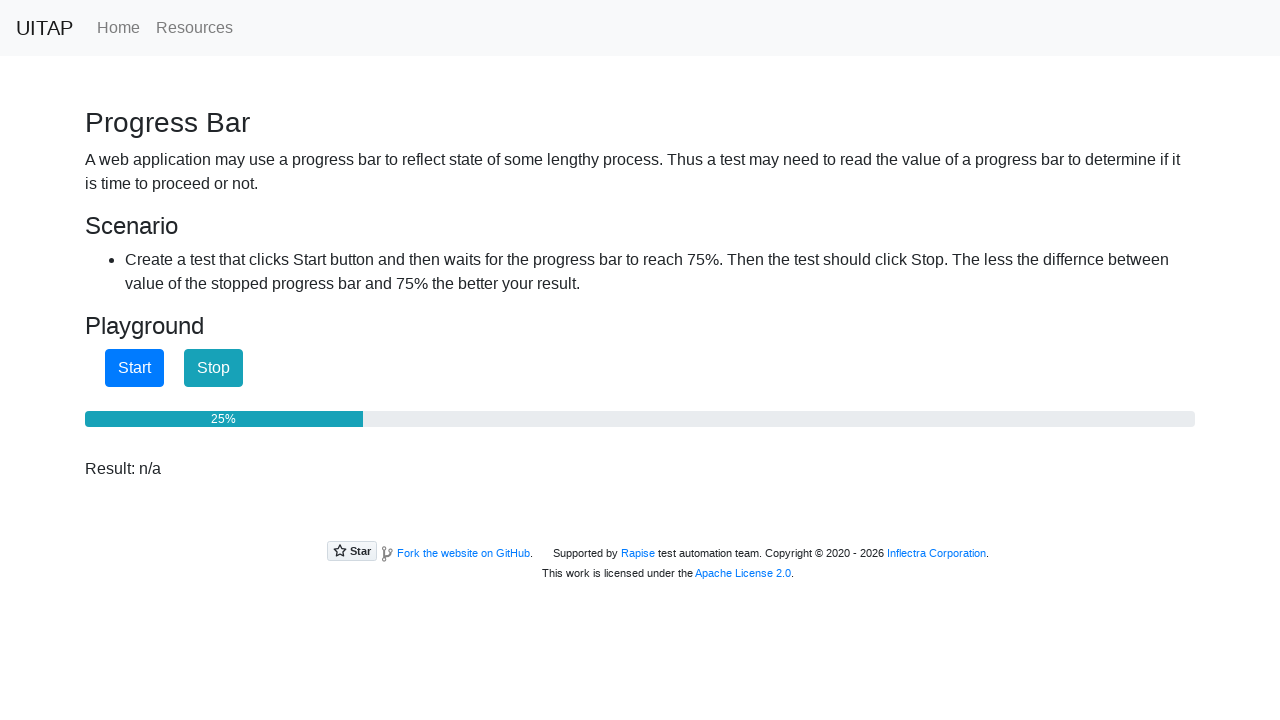

Clicked Start button to begin progress bar at (134, 368) on #startButton
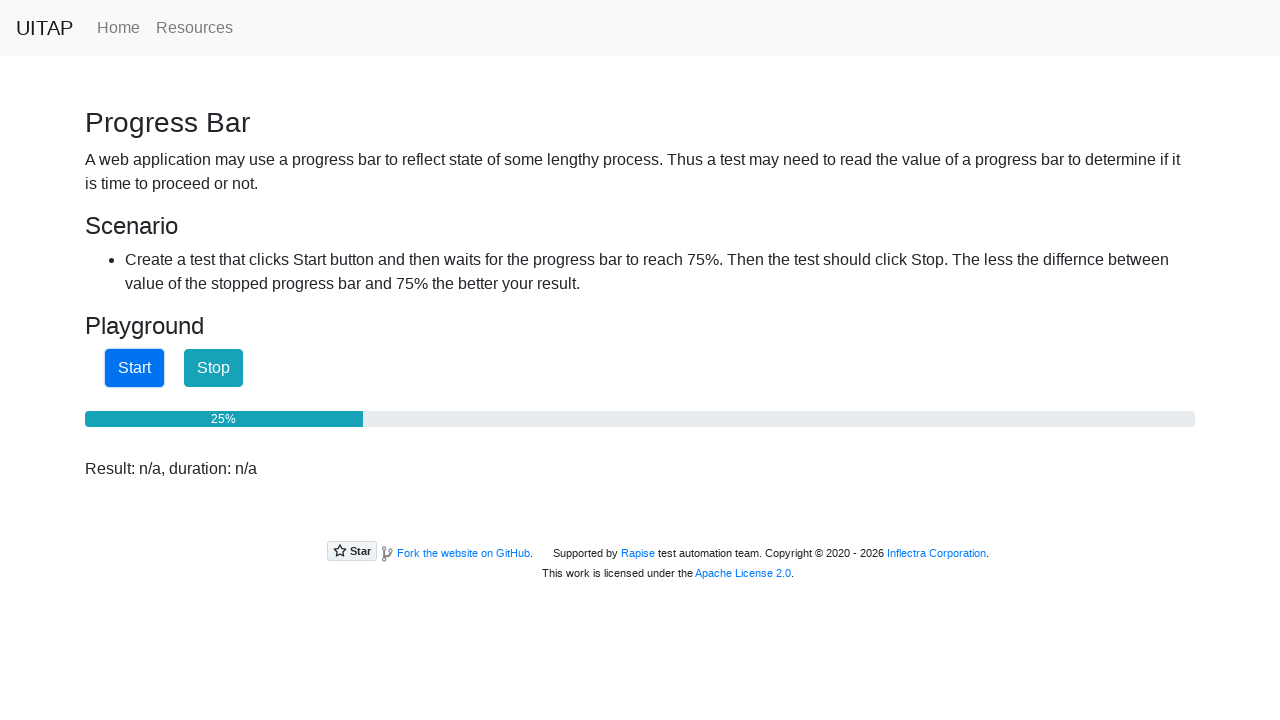

Progress bar reached 100% completion
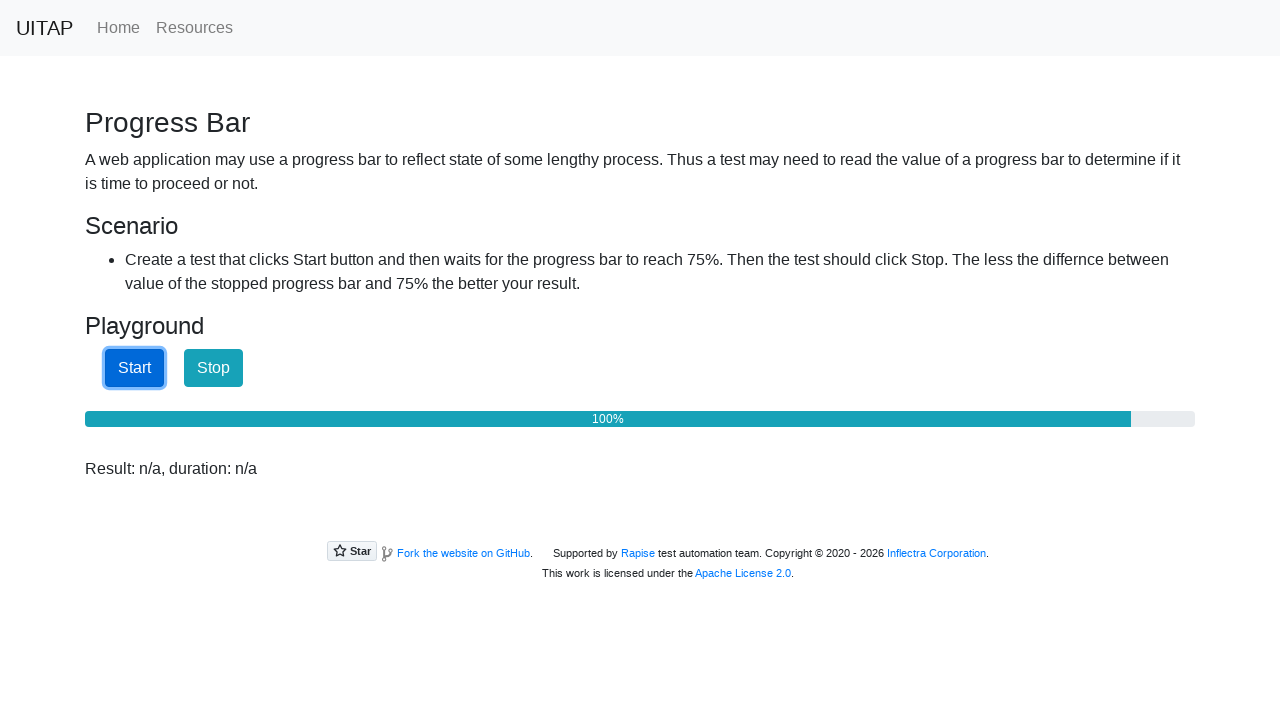

Clicked Stop button to end progress bar at (214, 368) on #stopButton
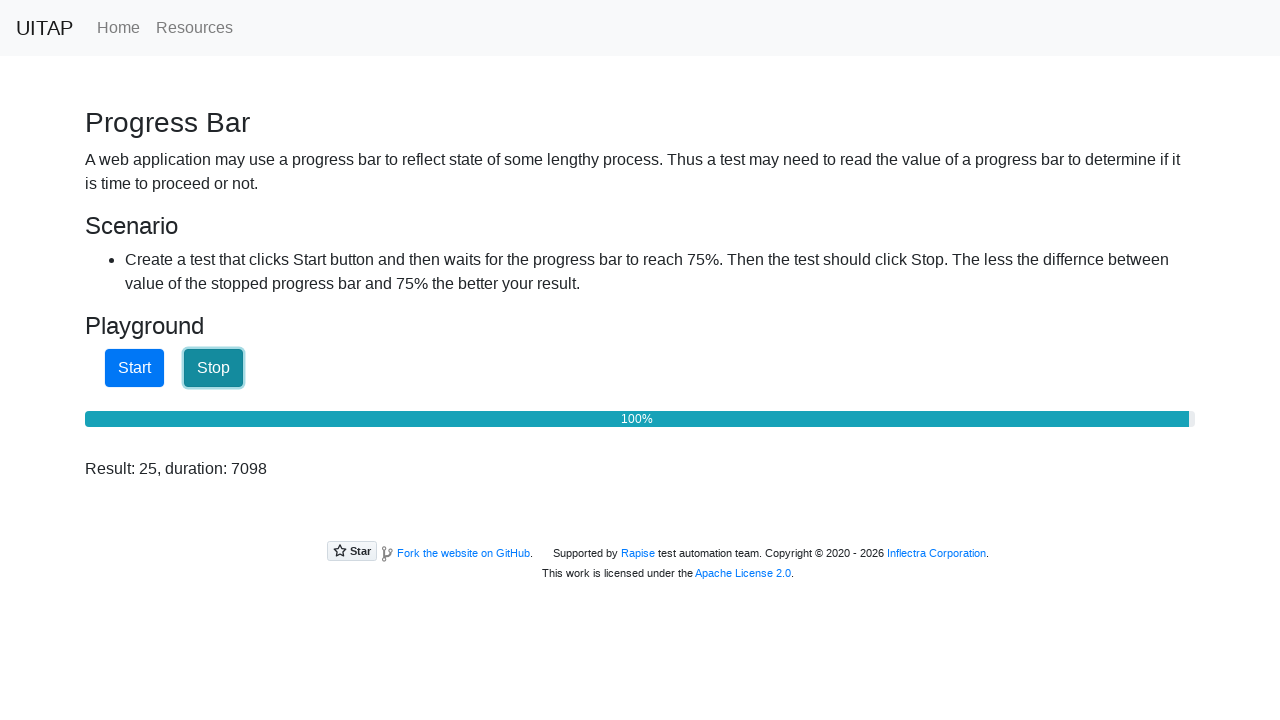

Verified result text shows completion with duration in format 'Result: [number], duration: [number]'
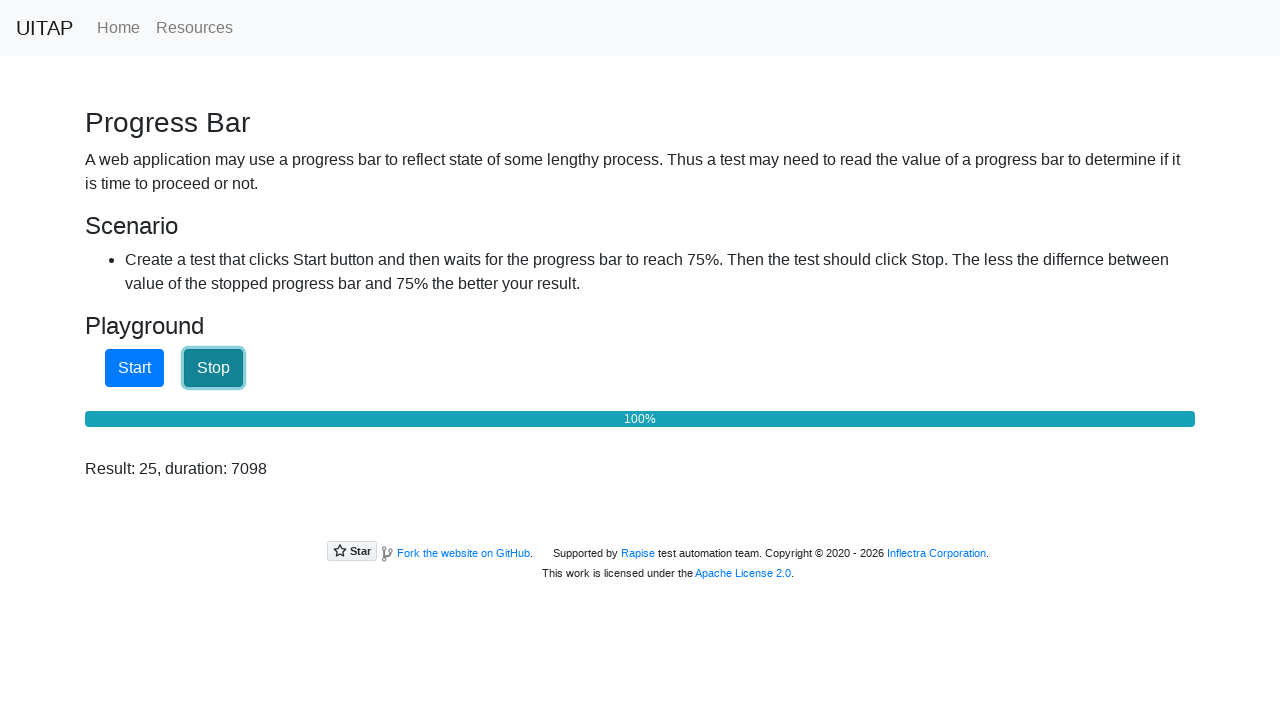

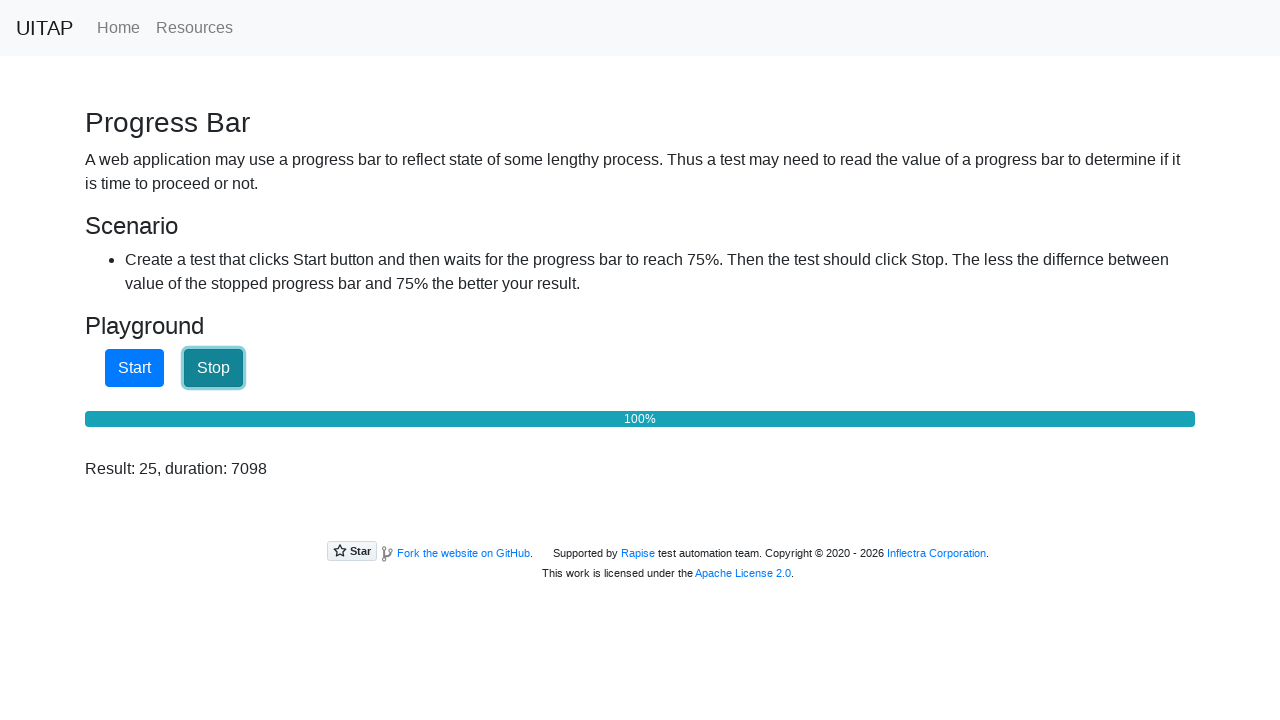